Navigates to the Rahul Shetty Academy automation practice page and verifies that footer links are present and visible.

Starting URL: https://rahulshettyacademy.com/AutomationPractice/

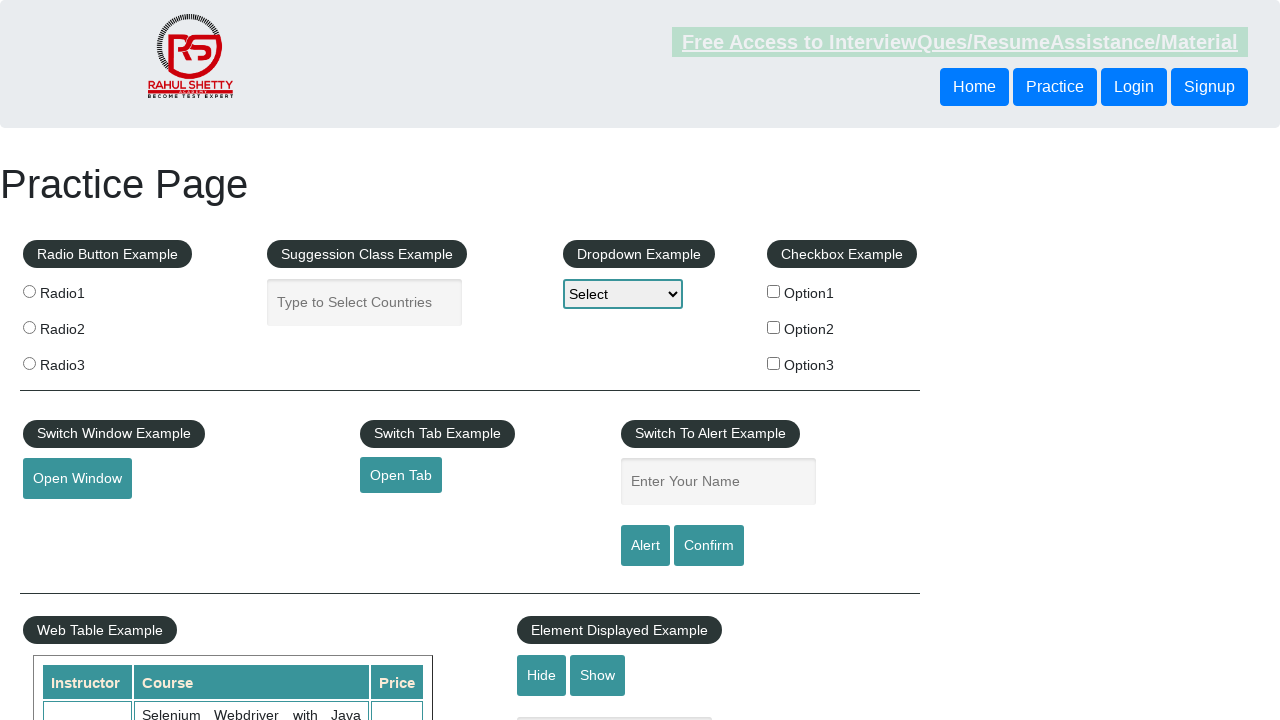

Waited for footer links to be present on the page
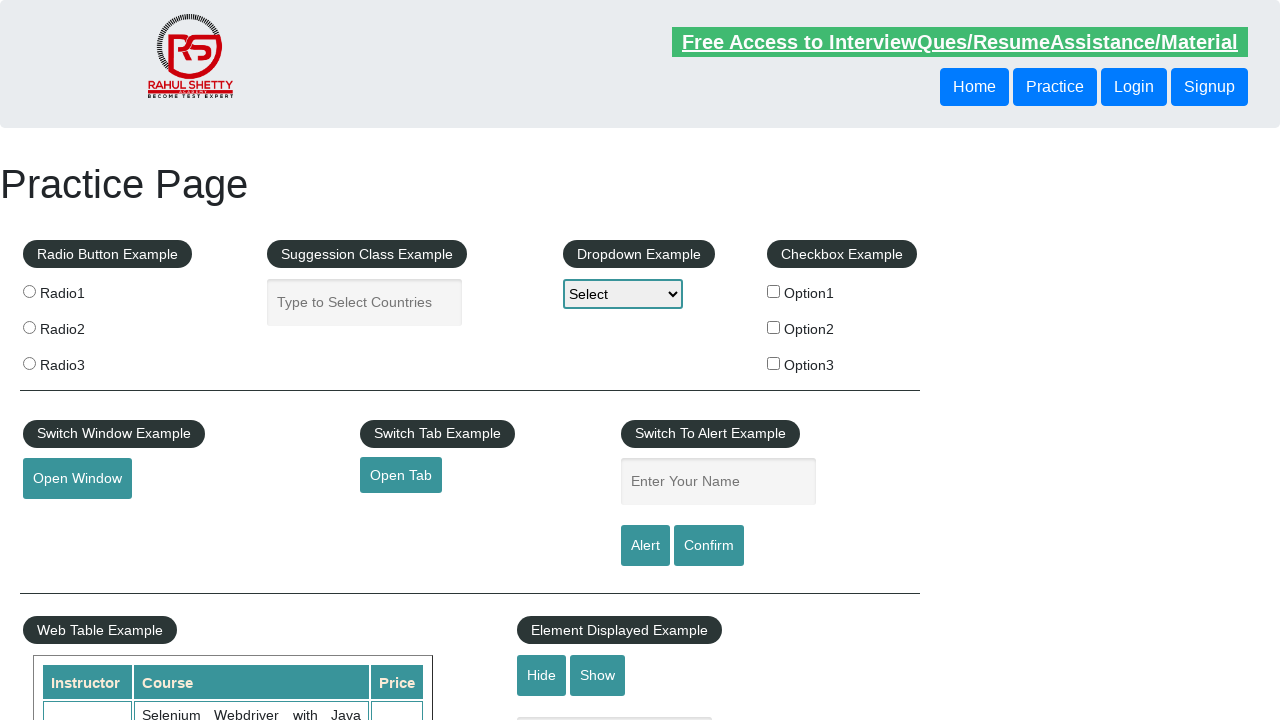

Located all footer links using 'li.gf-li a' selector
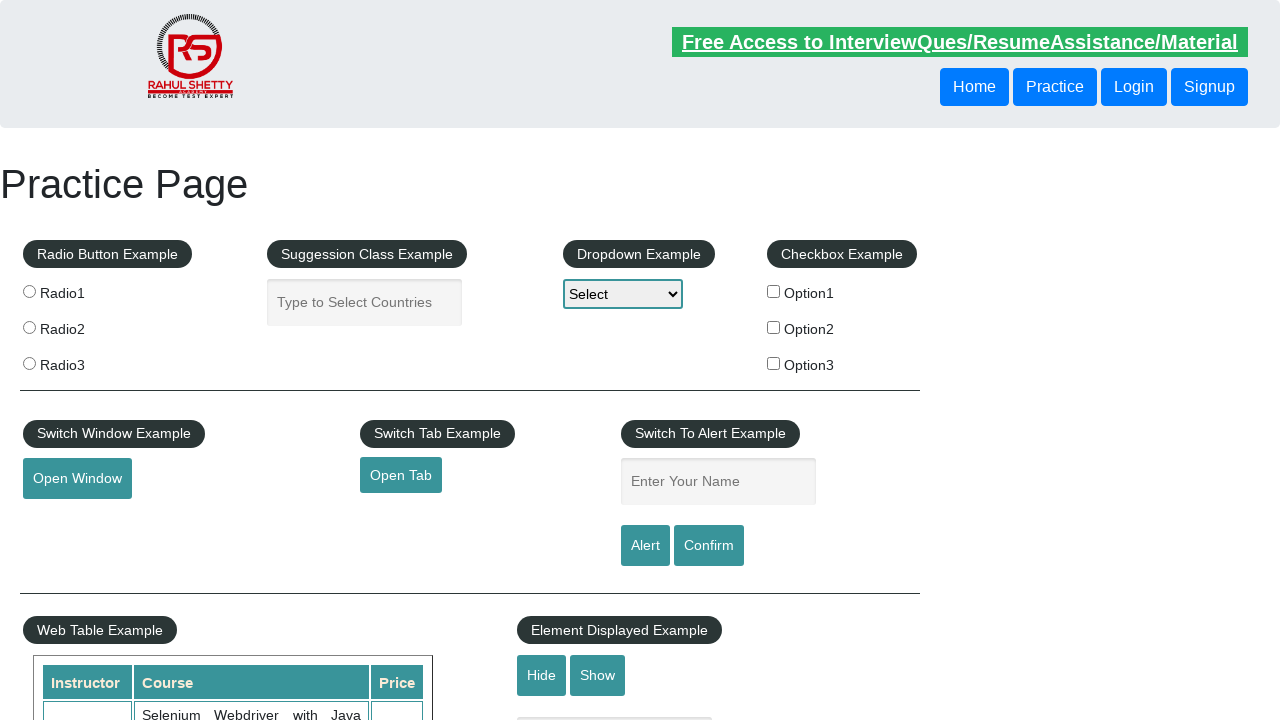

Footer links count: 20
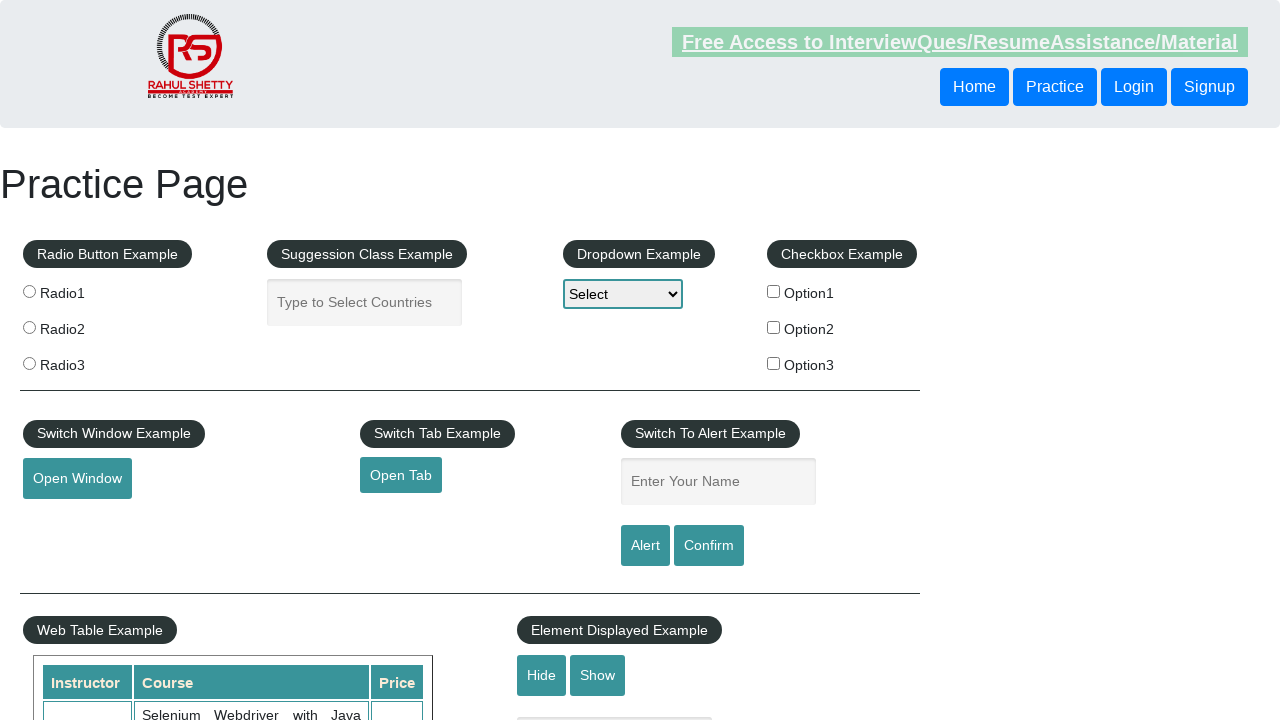

Verified that footer links are present (count > 0)
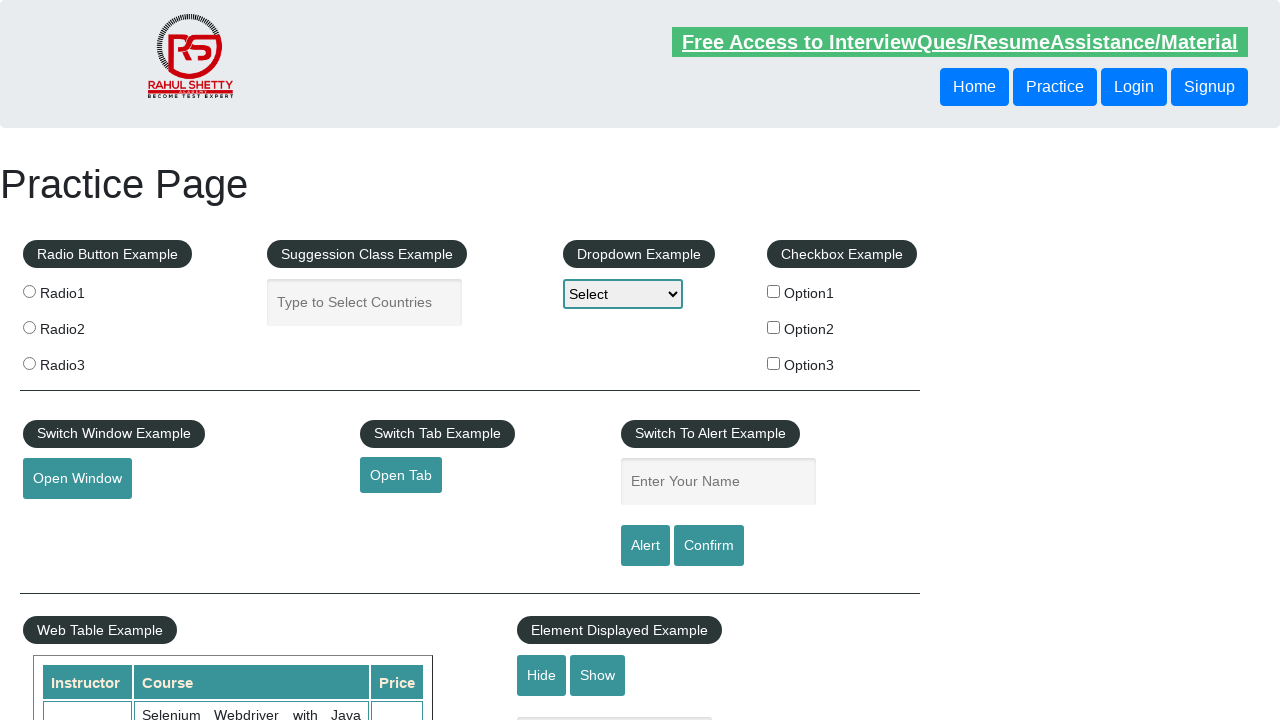

Retrieved the first footer link
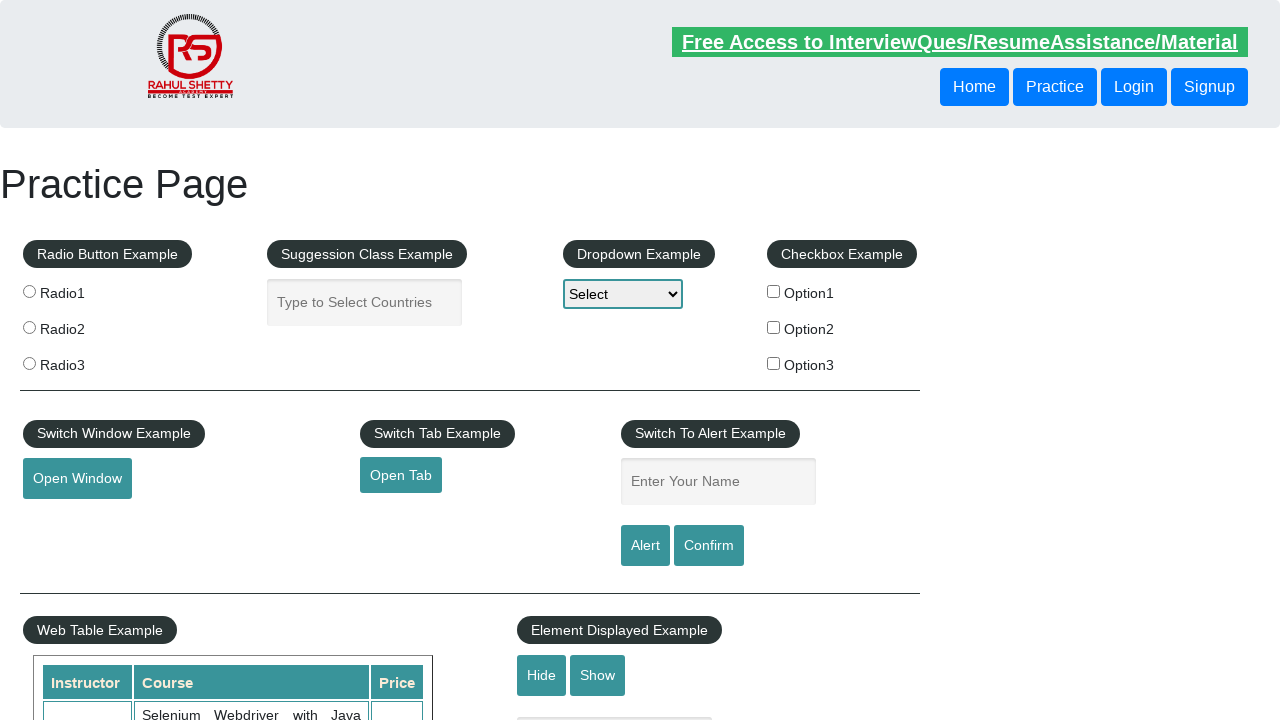

Scrolled first footer link into view if needed
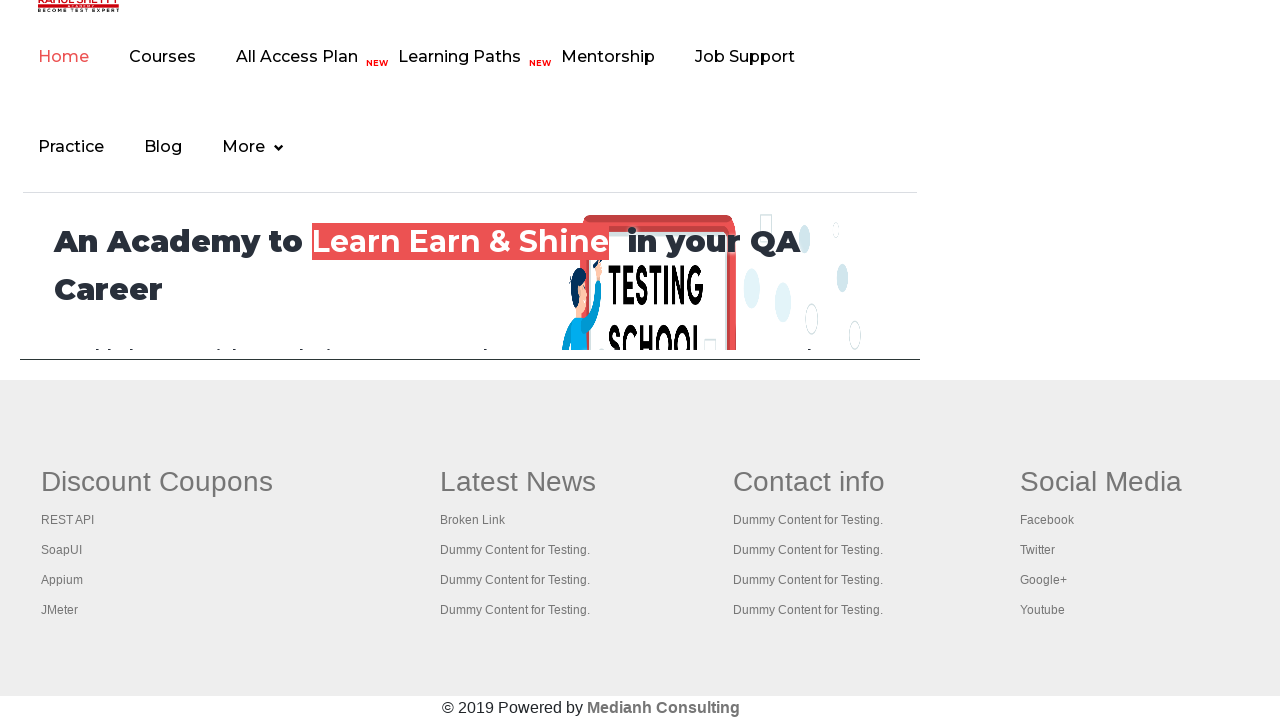

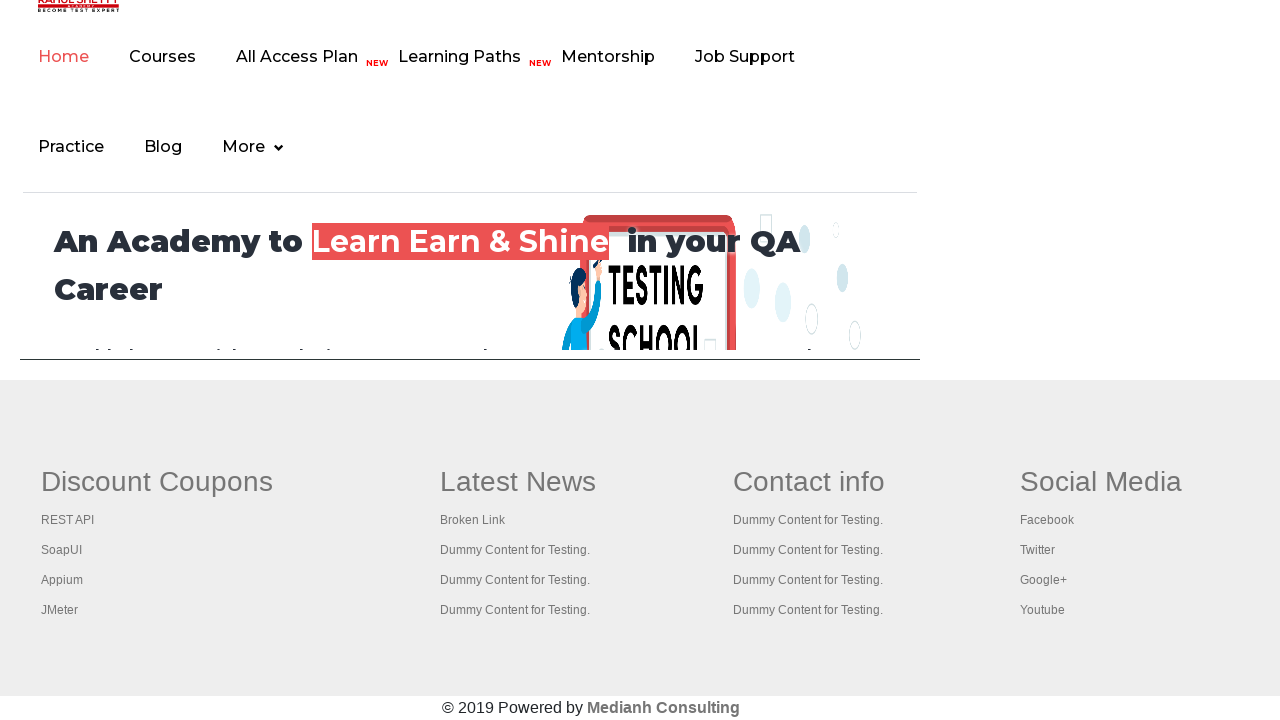